Navigates to Trello homepage

Starting URL: https://trello.com

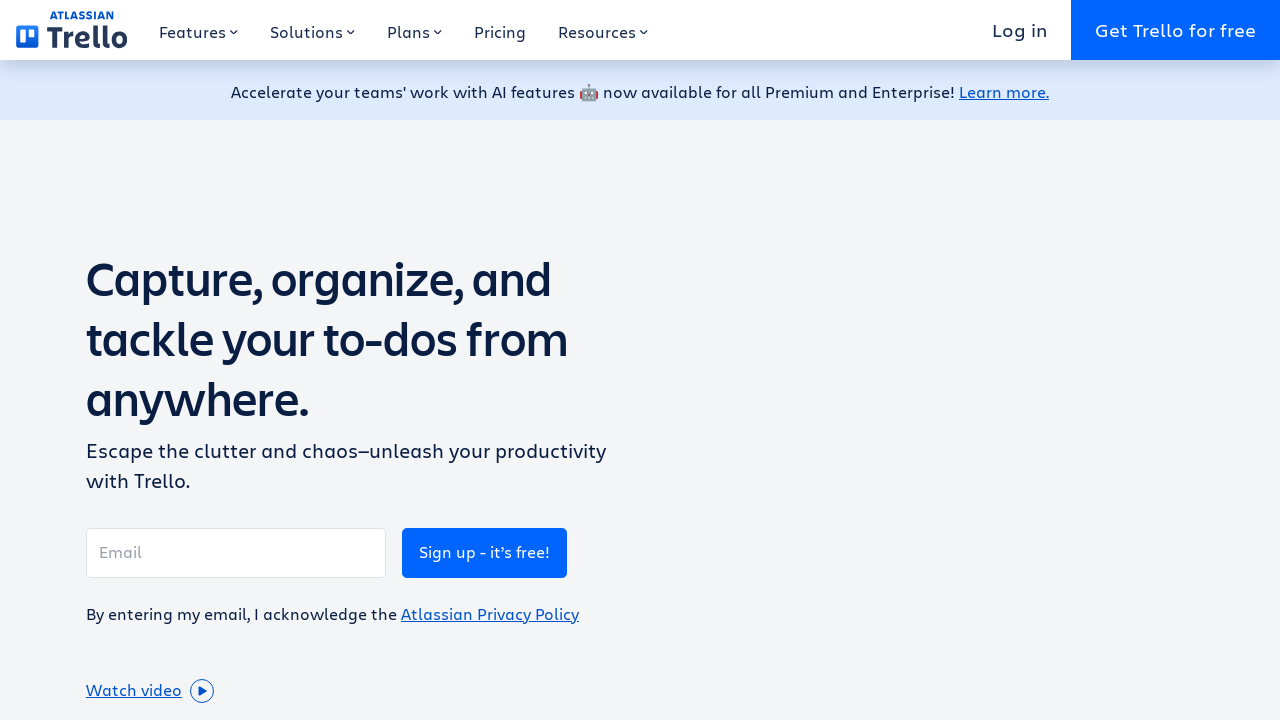

Navigated to Trello homepage at https://trello.com
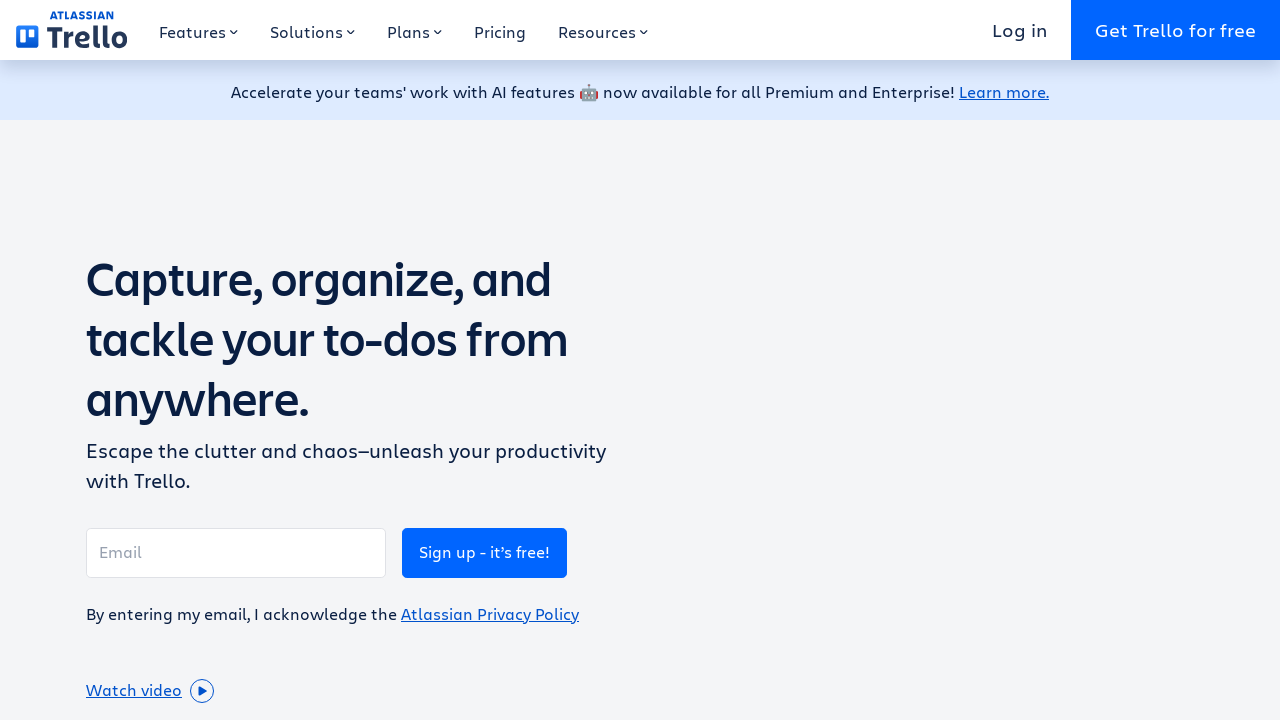

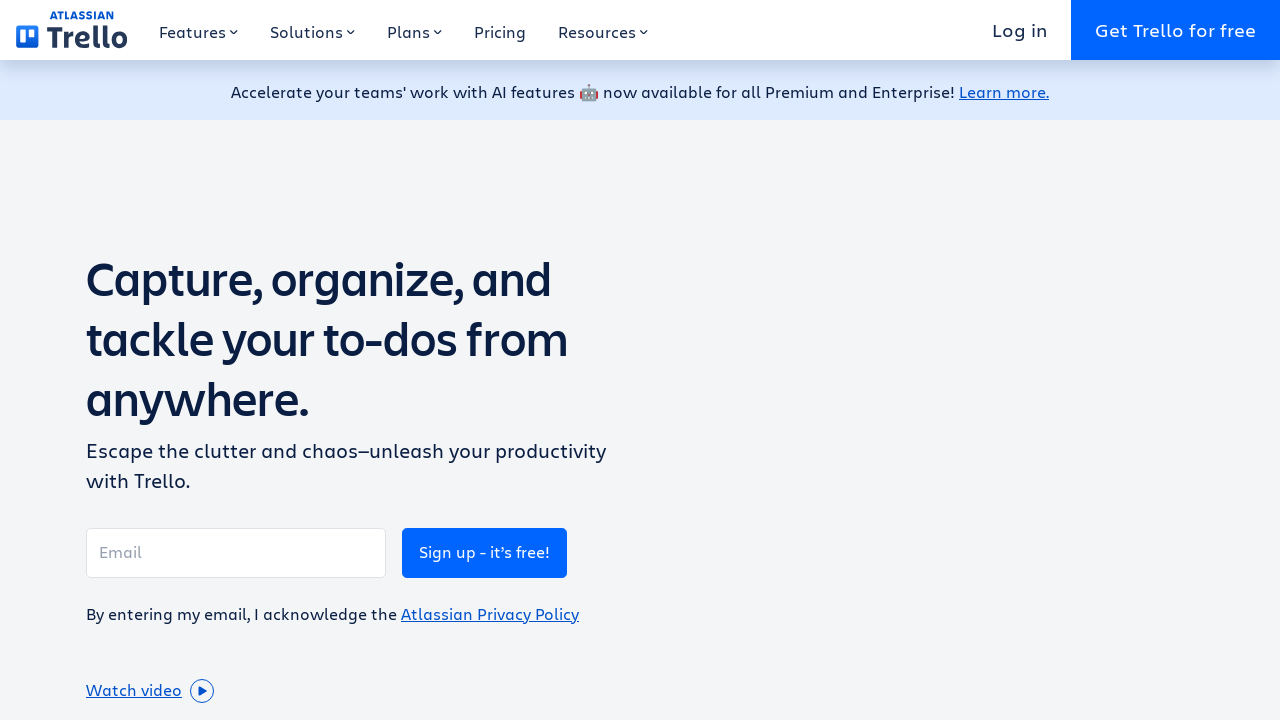